Tests the Elements Text Box form by navigating to it and filling in user name, email, current address, and permanent address fields

Starting URL: https://demoqa.com/

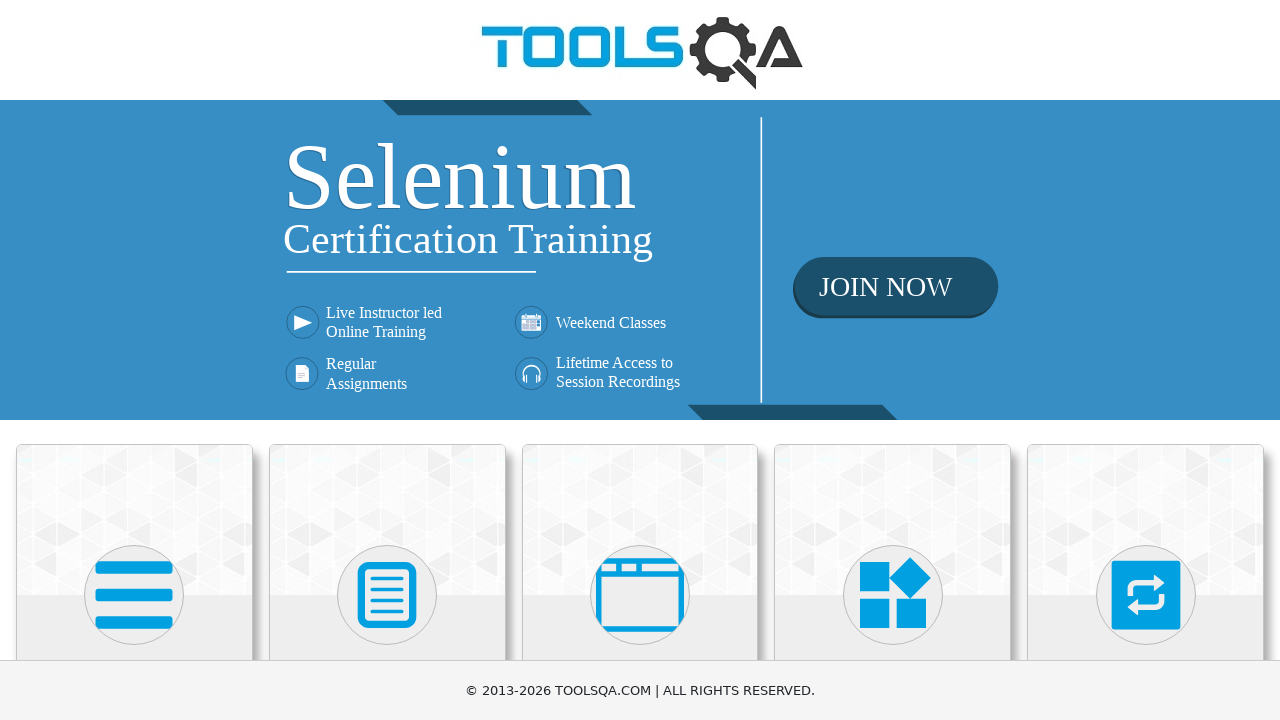

Clicked on Elements menu item at (134, 360) on text=Elements
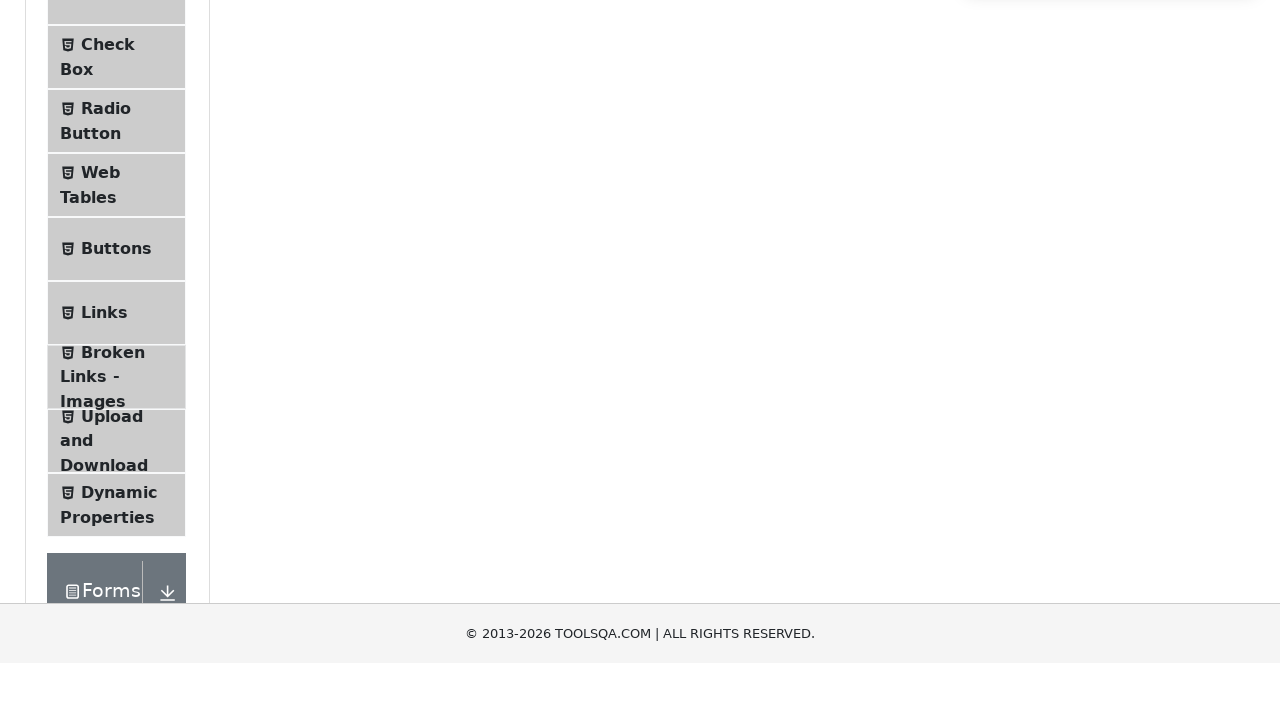

Clicked on Text Box submenu item at (119, 261) on text=Text Box
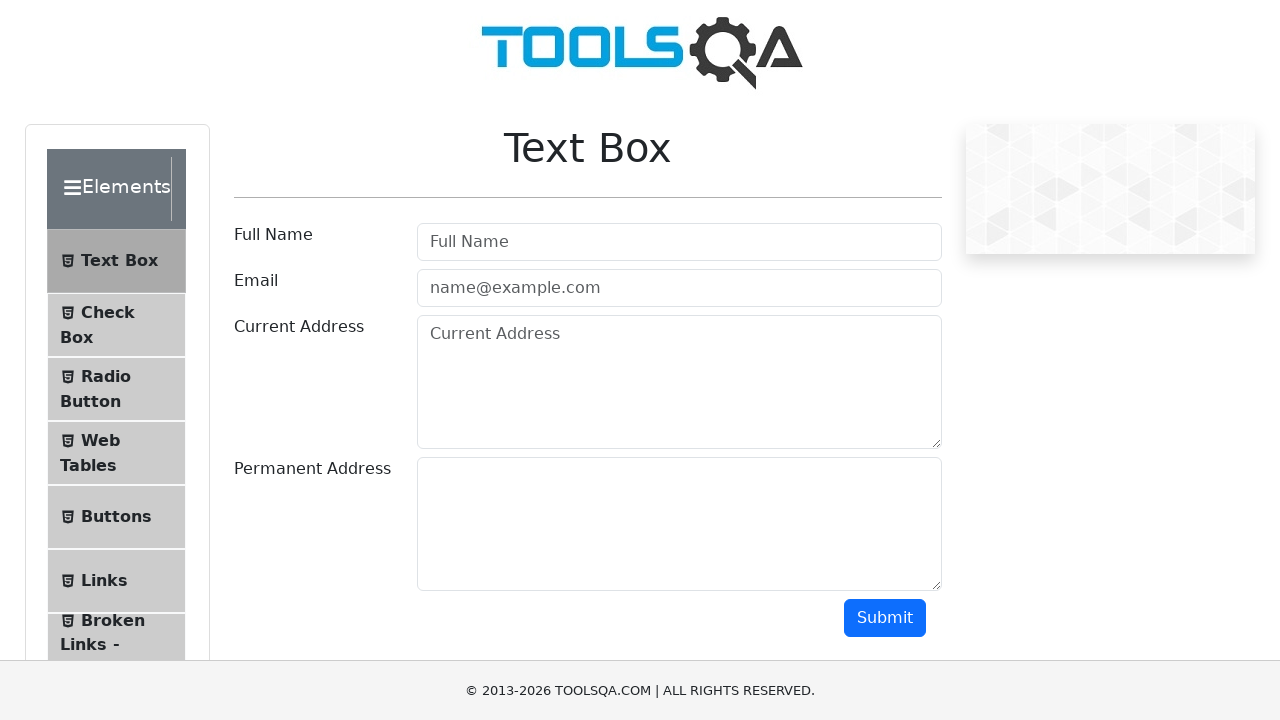

Filled in the user name field with 'important user' on #userName
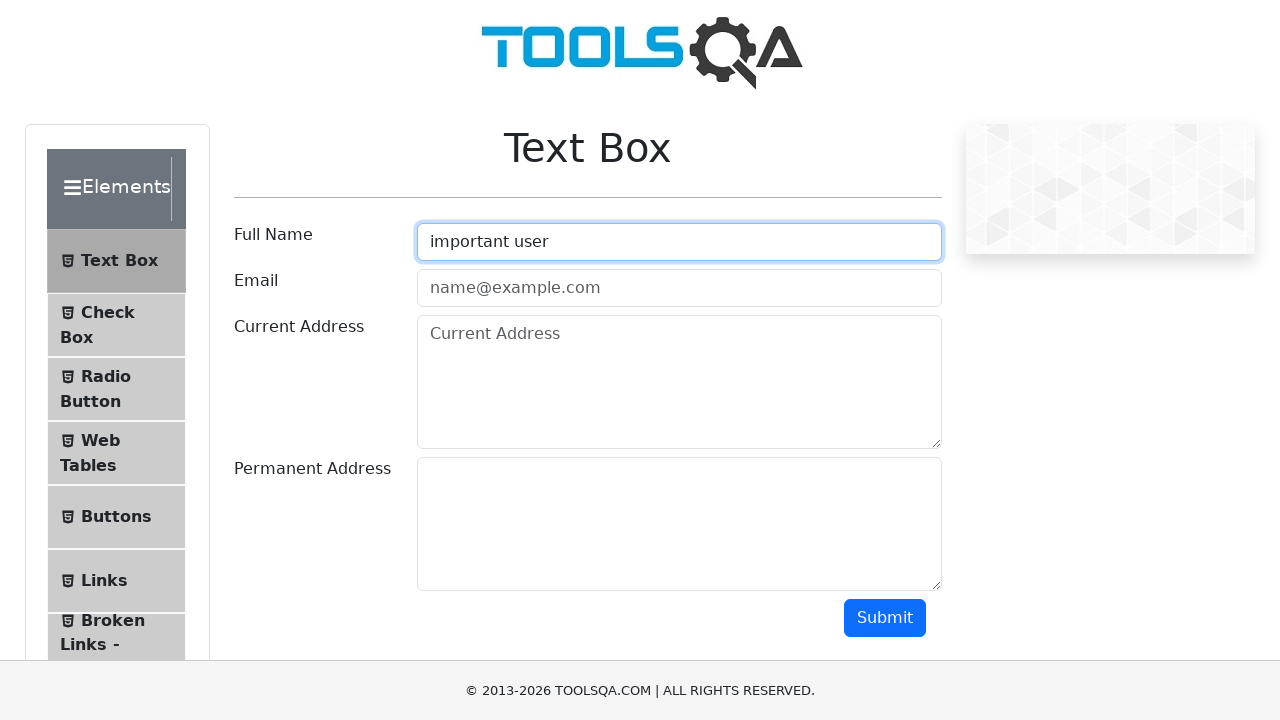

Filled in the user email field with 'importantemail@email.com' on #userEmail
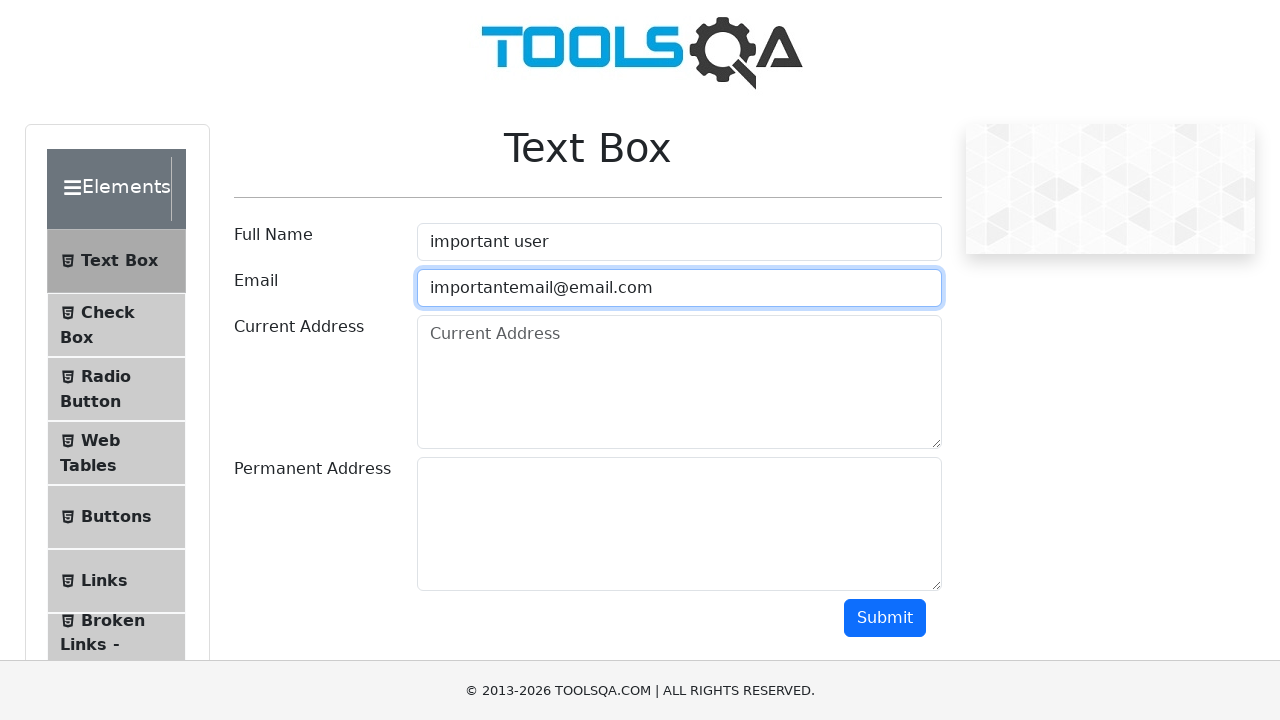

Filled in the current address field with 'Important Street 77/88BHL' on #currentAddress
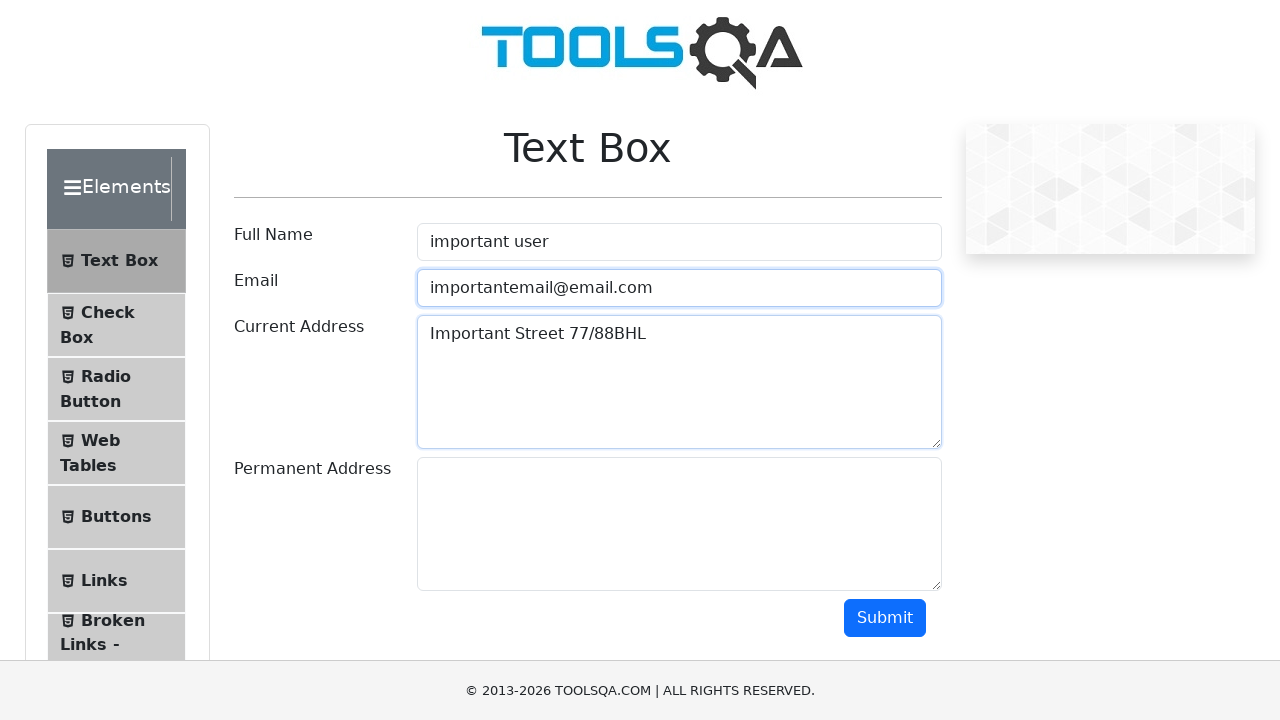

Filled in the permanent address field with 'This one is permanent address' on #permanentAddress
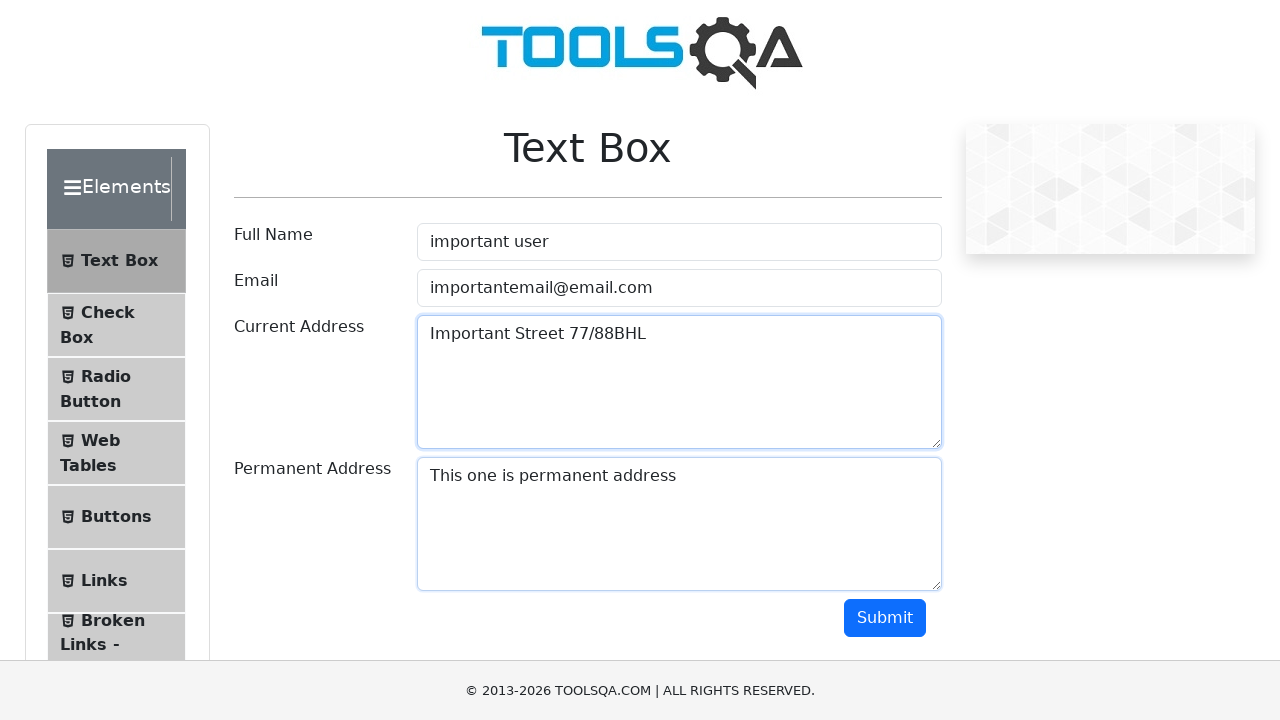

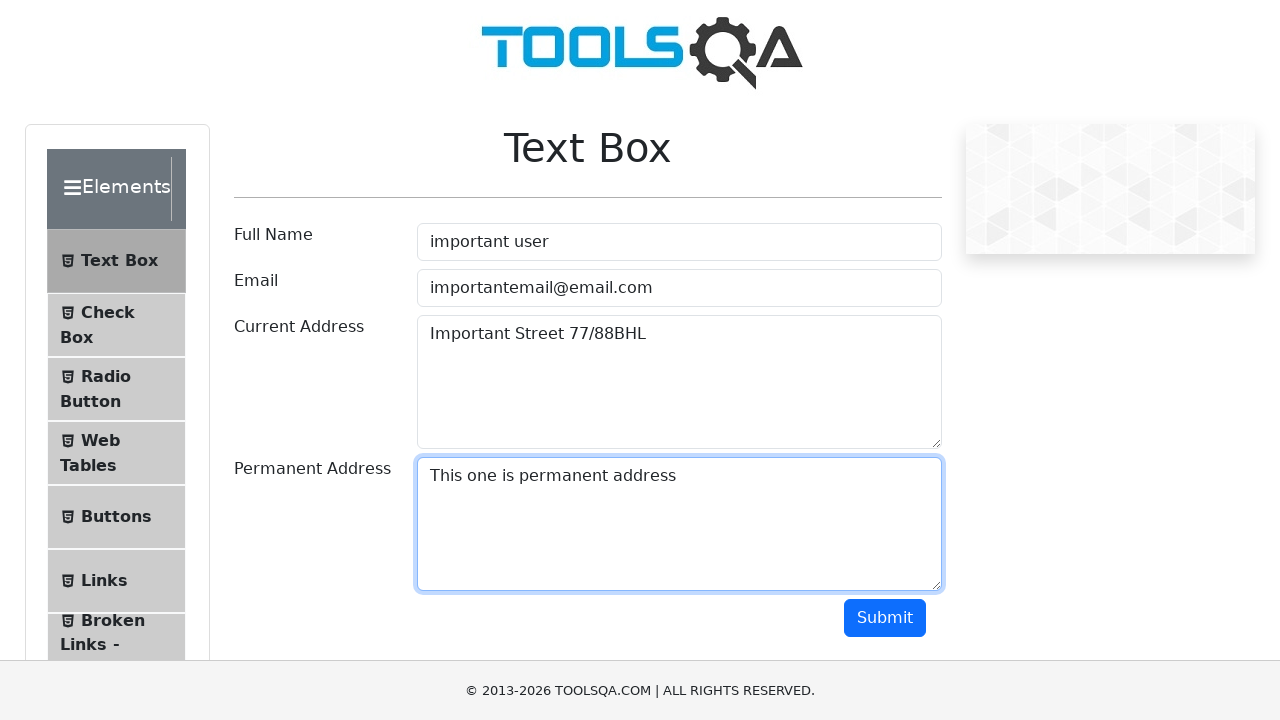